Automates the Do Not Call Registry registration process by clicking through the registration steps, entering a phone number and email address, and submitting the registration form.

Starting URL: https://www.donotcall.gov/register.html

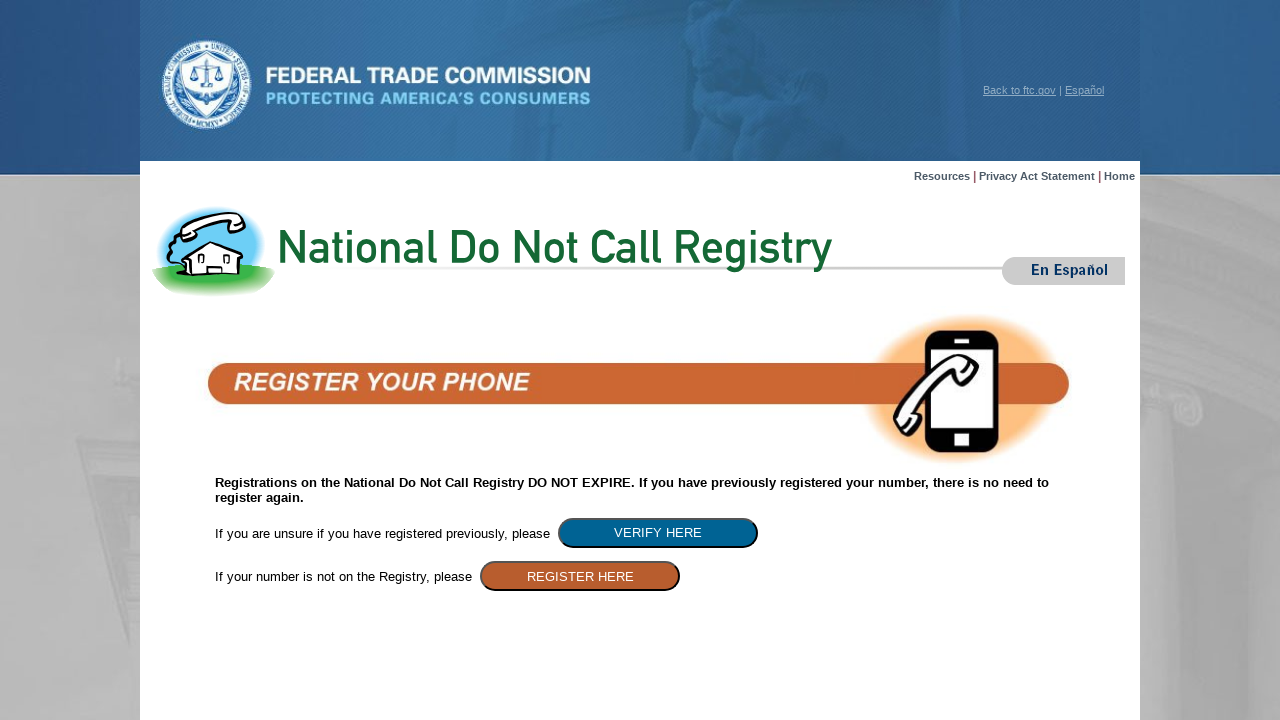

Waited for registration start button to load
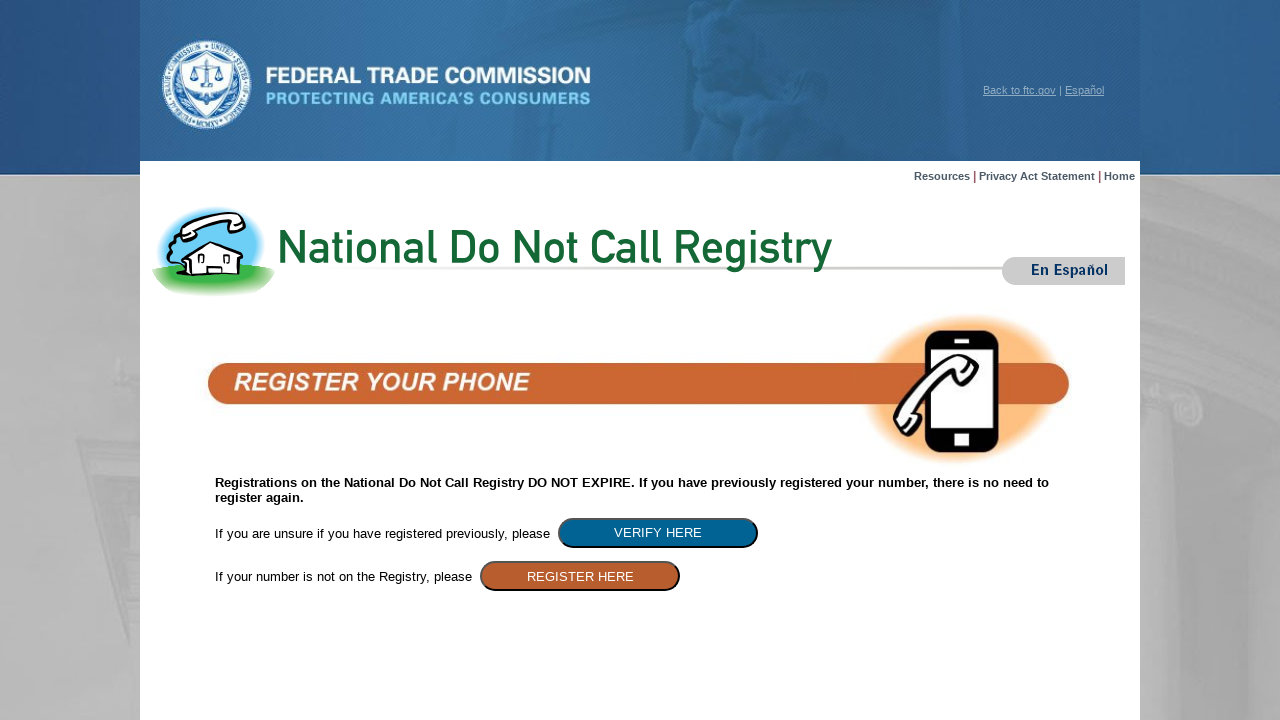

Clicked button to start registration at (580, 576) on #ContentPlaceHolder1_Button1
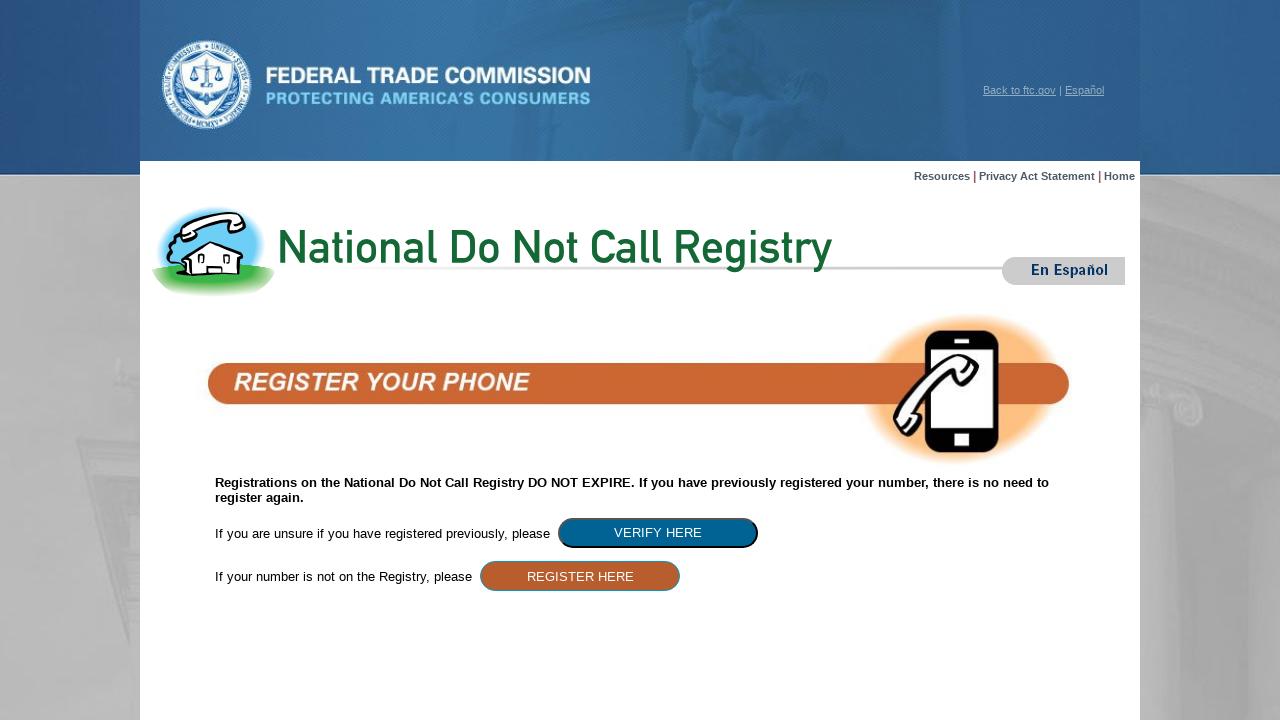

Waited for phone number input field to load
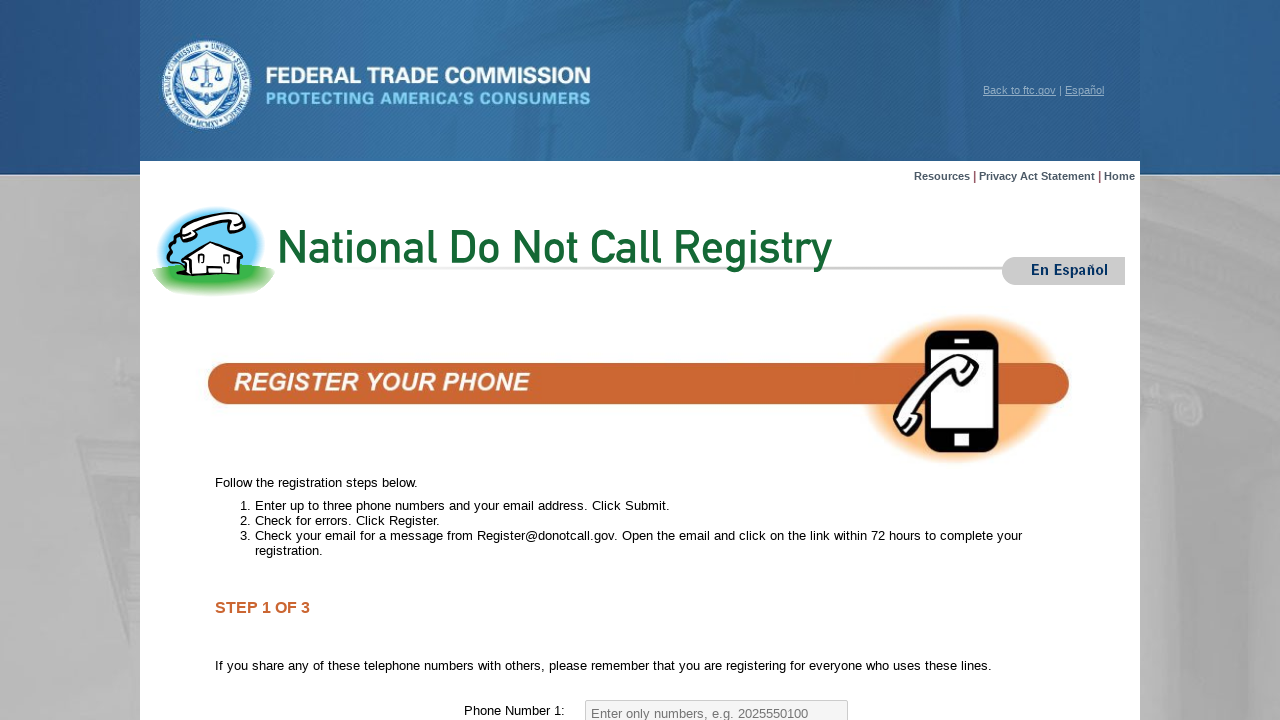

Entered phone number: 2025551847 on #ContentPlaceHolder1_PhoneNumberTextBox1
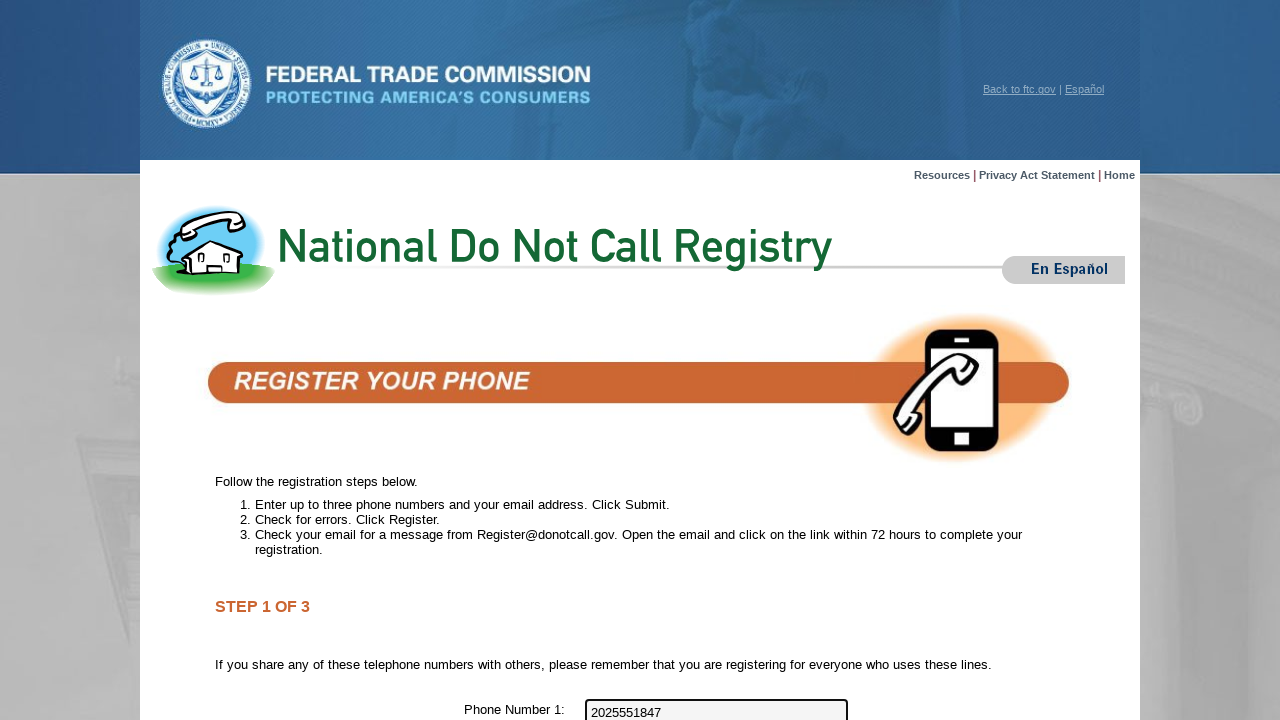

Waited for email address input field to load
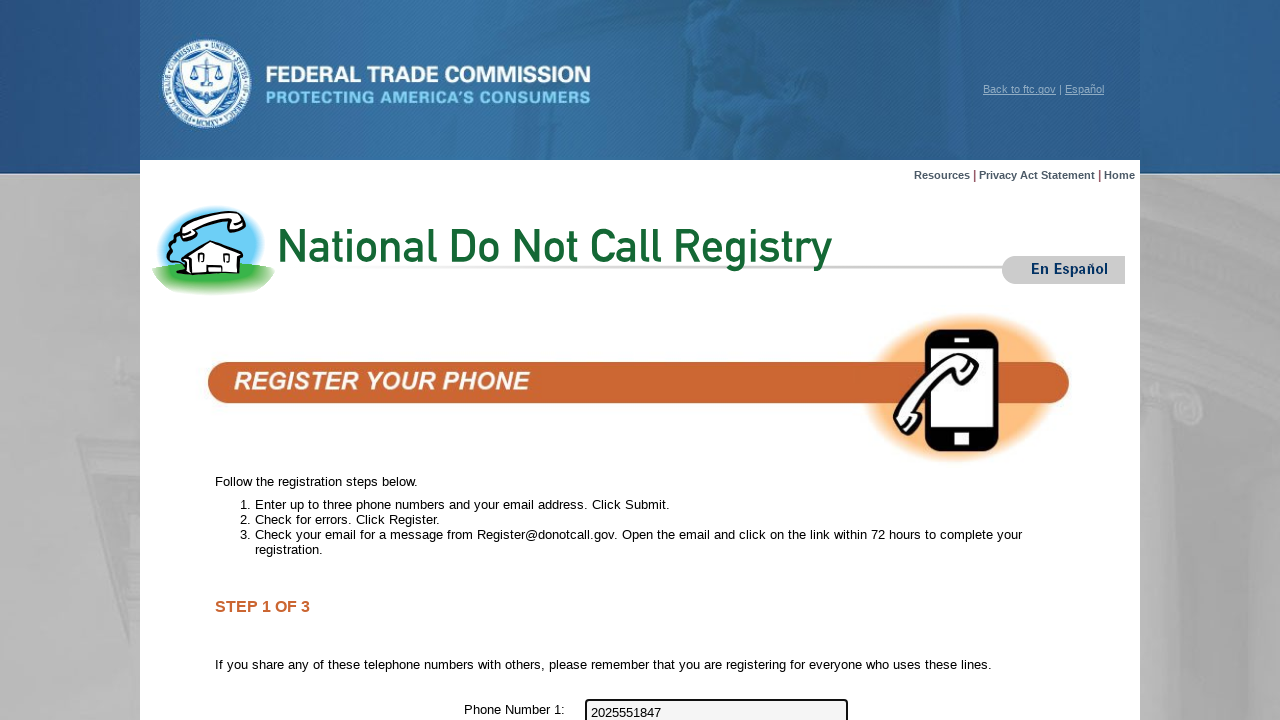

Entered email address: randomuser2024@example.com on #ContentPlaceHolder1_EmailAddressTextBox
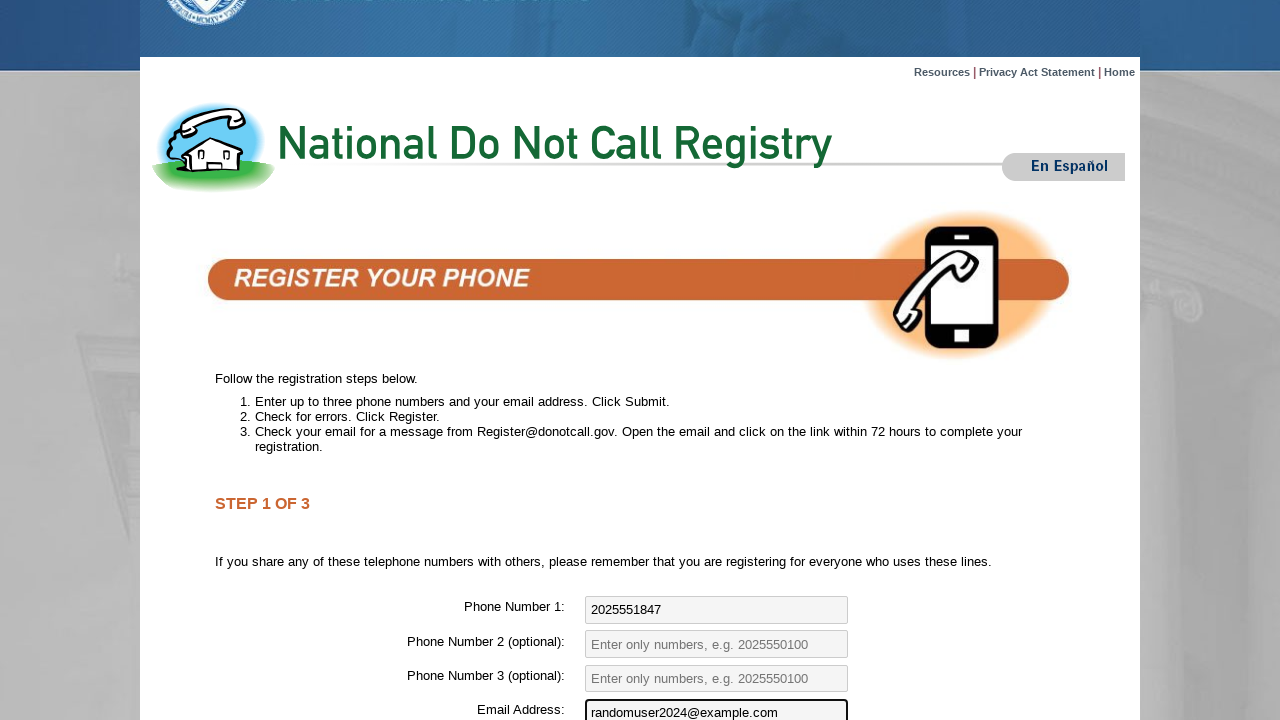

Waited for email confirmation input field to load
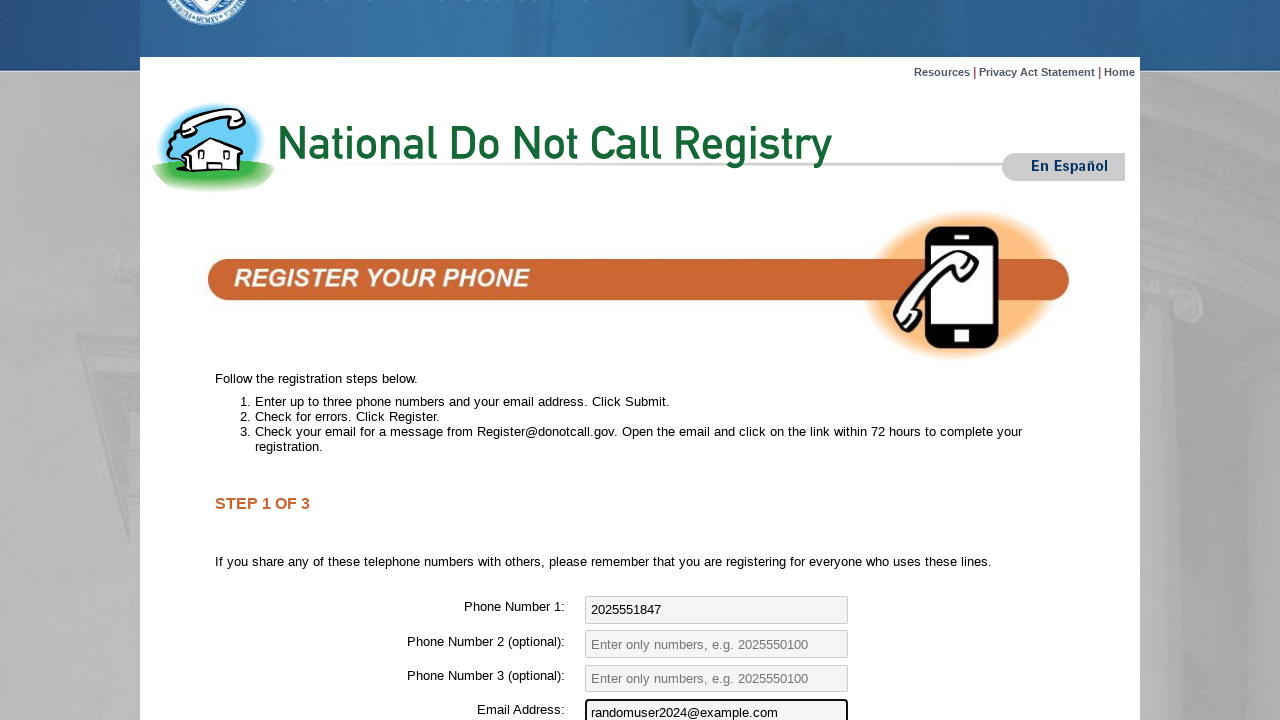

Confirmed email address: randomuser2024@example.com on #ContentPlaceHolder1_ConfirmEmailAddressTextBox
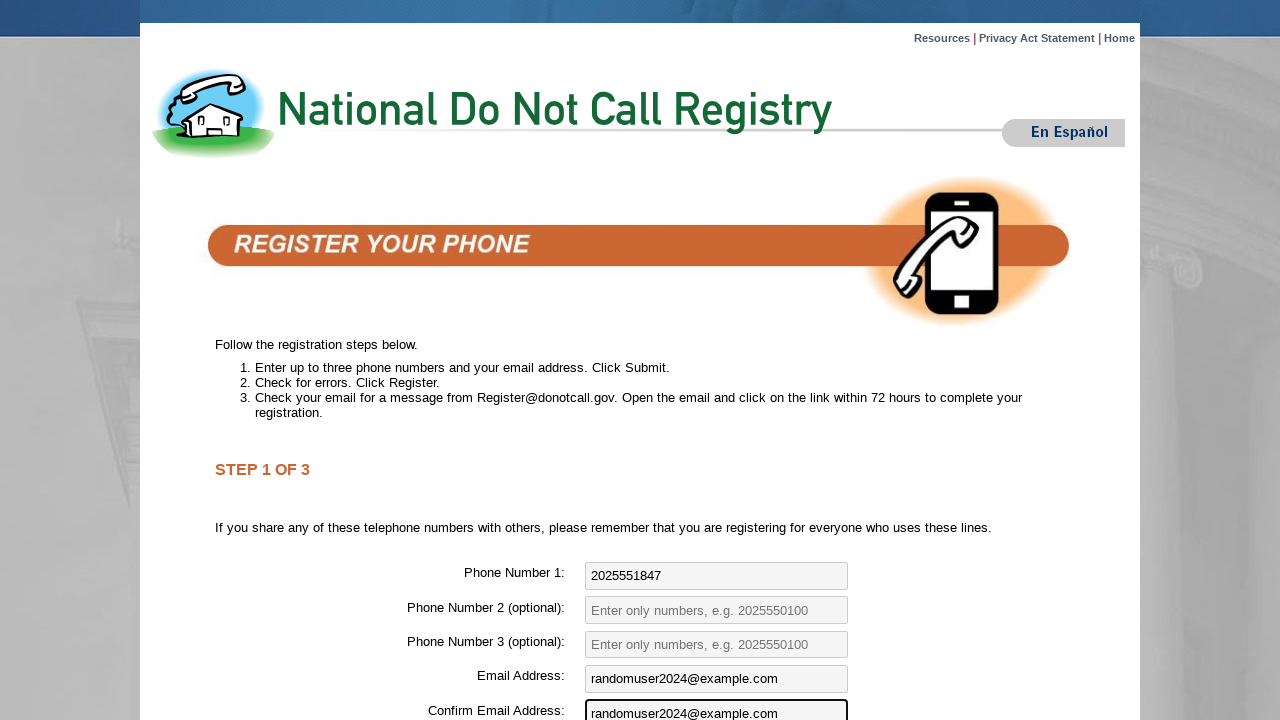

Waited for step 2 submit button to load
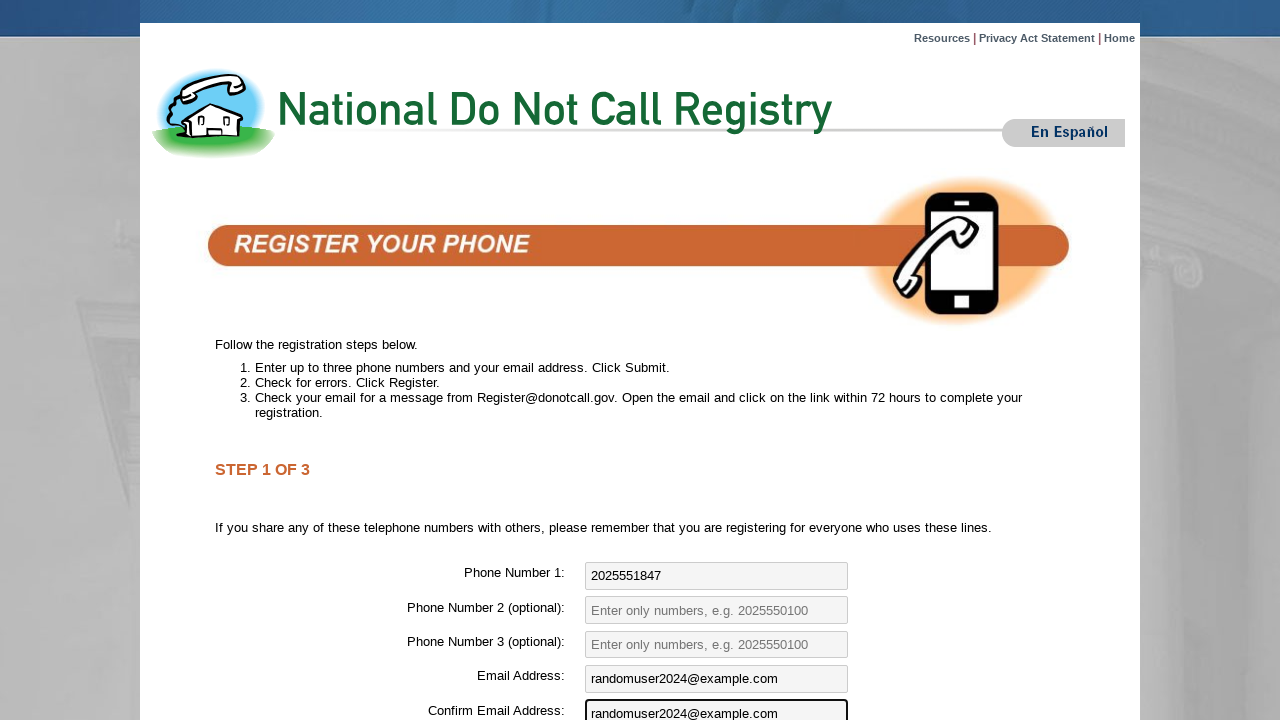

Clicked submit button to complete step 2 at (785, 508) on #ContentPlaceHolder1_SubmitButton1
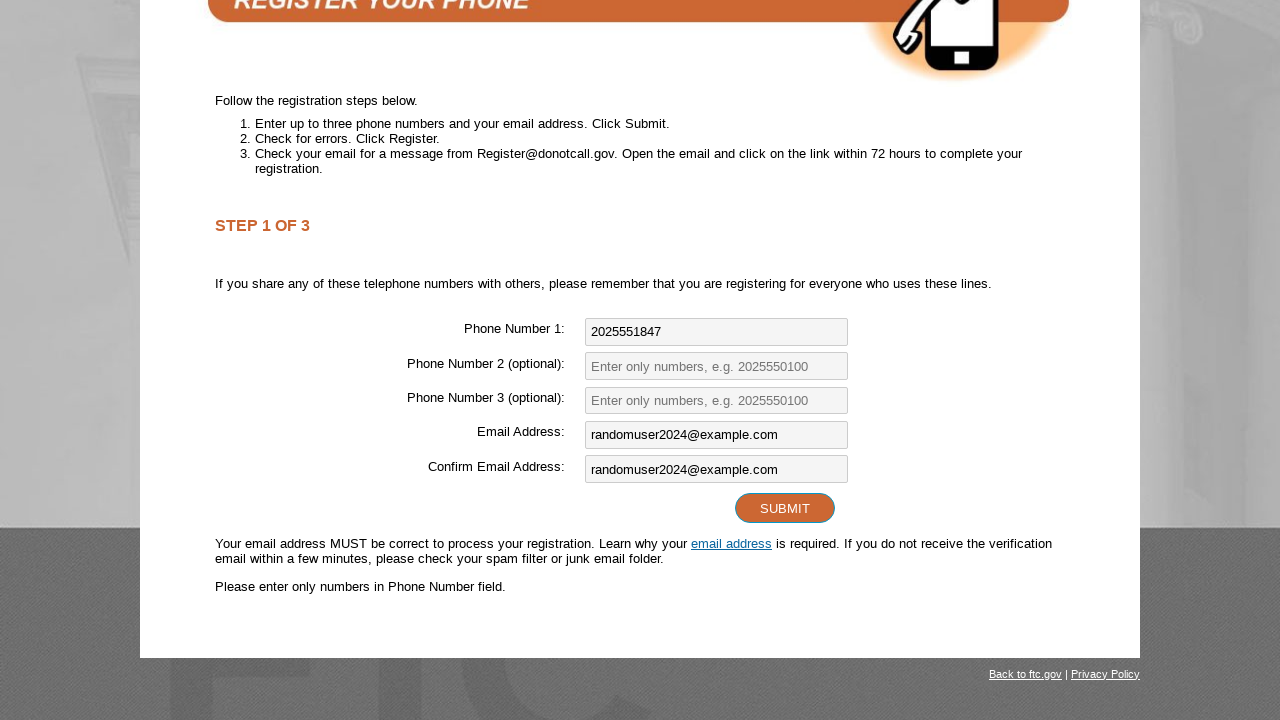

Waited for final register button to load
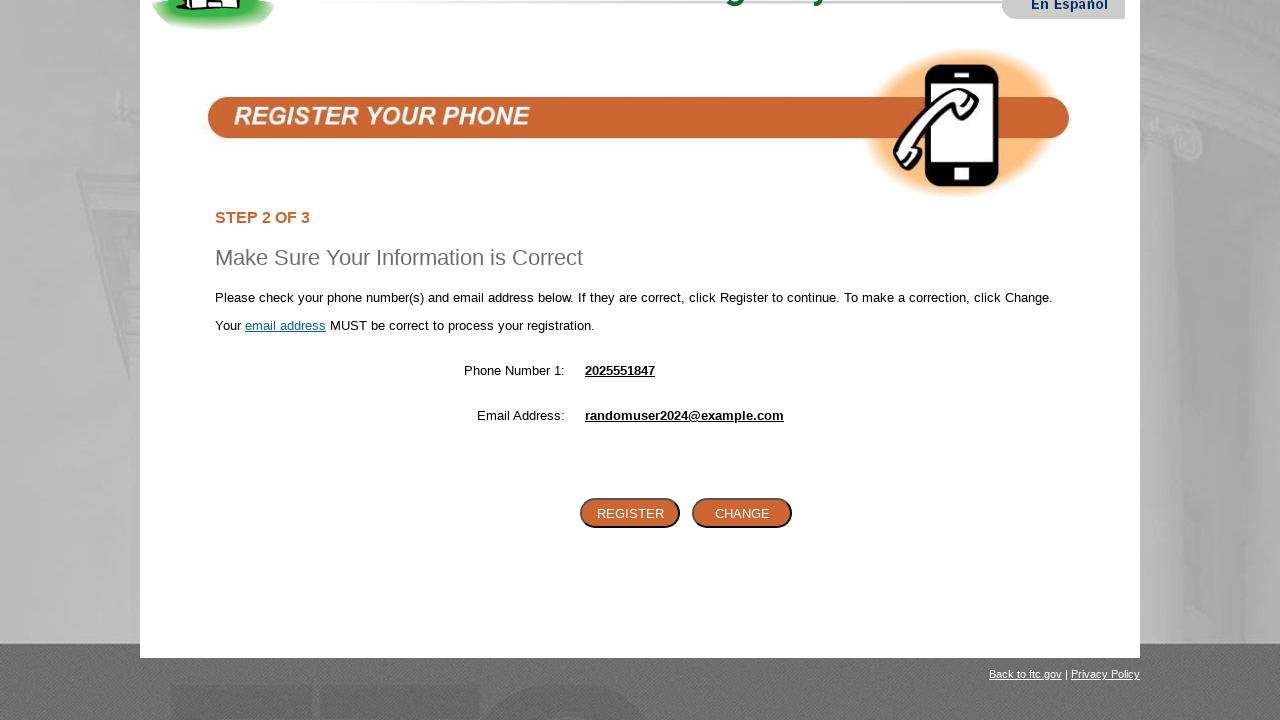

Clicked register button to complete registration at (630, 513) on #ContentPlaceHolder1_RegisterButton
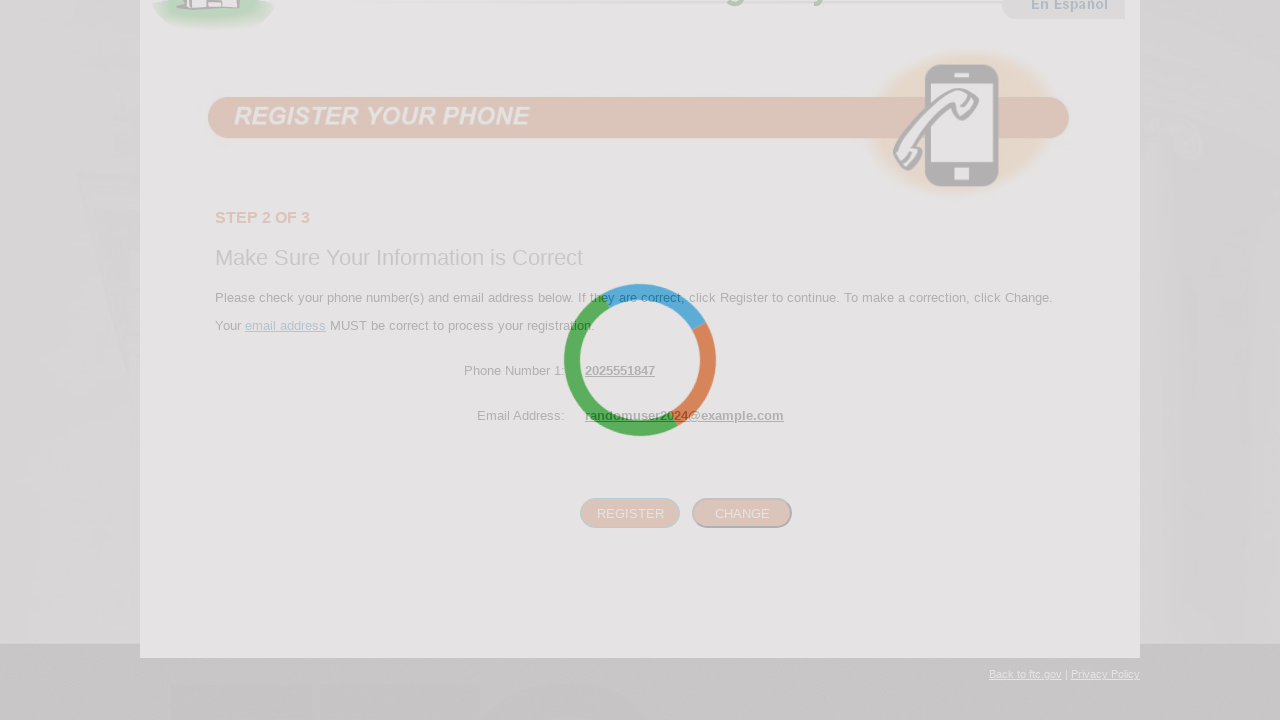

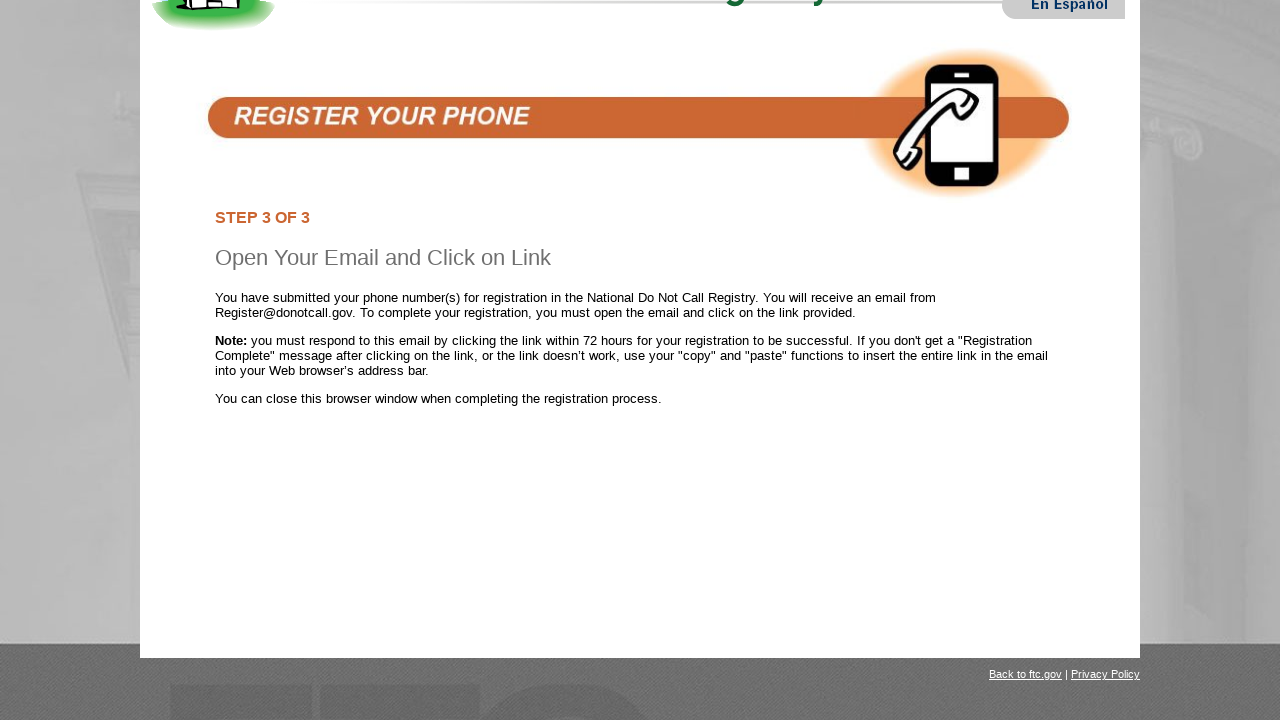